Tests navigation to the registration page by clicking the registration link and verifying the URL changes to the registration page

Starting URL: https://qa.koel.app/

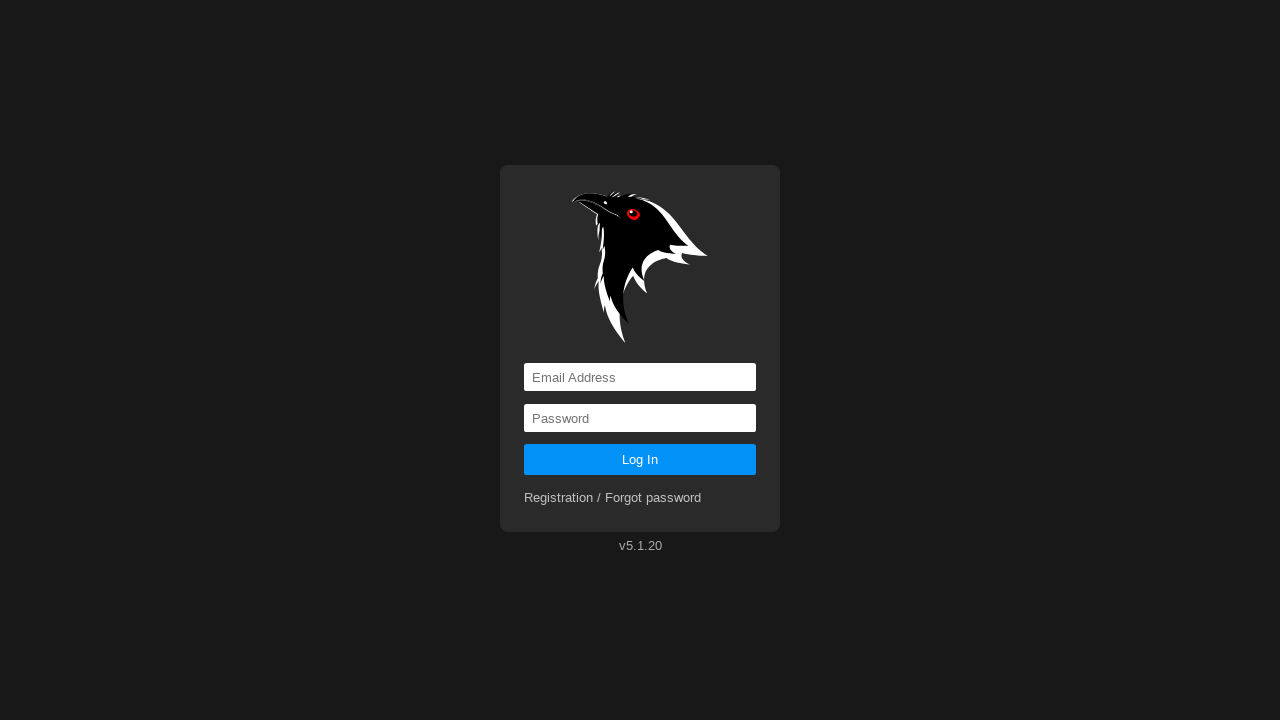

Clicked on the registration link at (613, 498) on a[href*='registration']
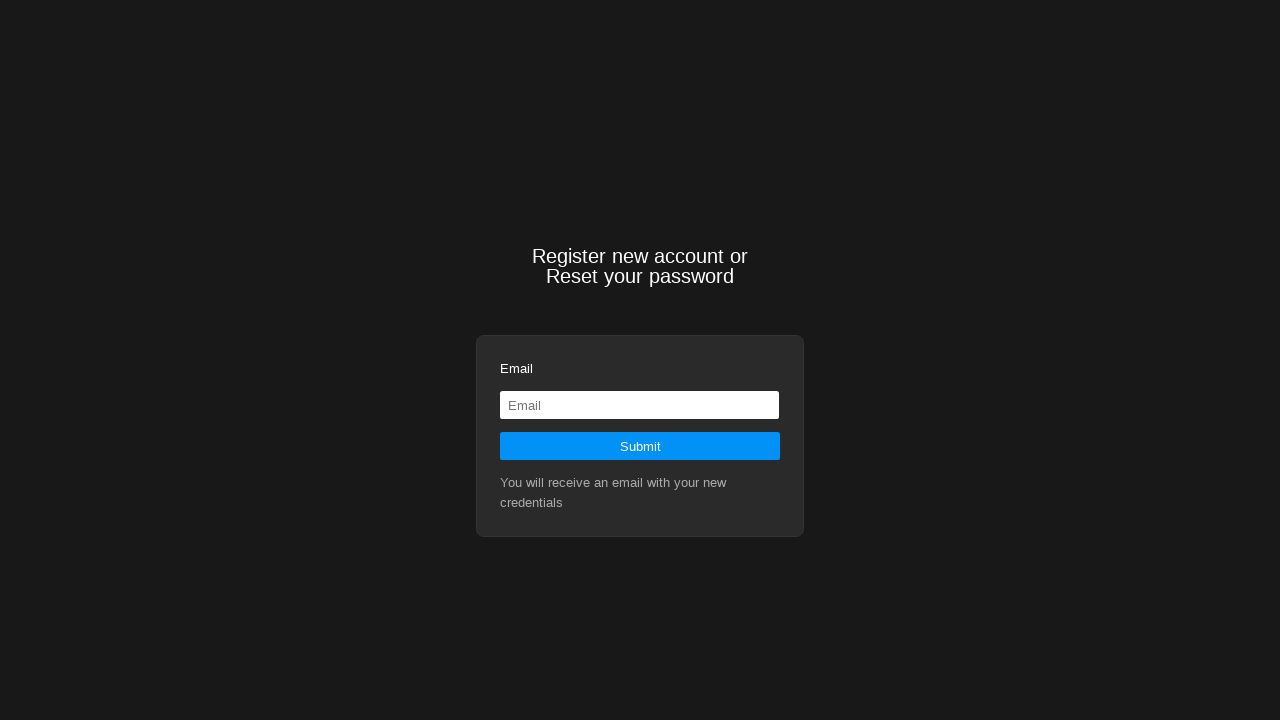

Navigated to registration page and URL verified
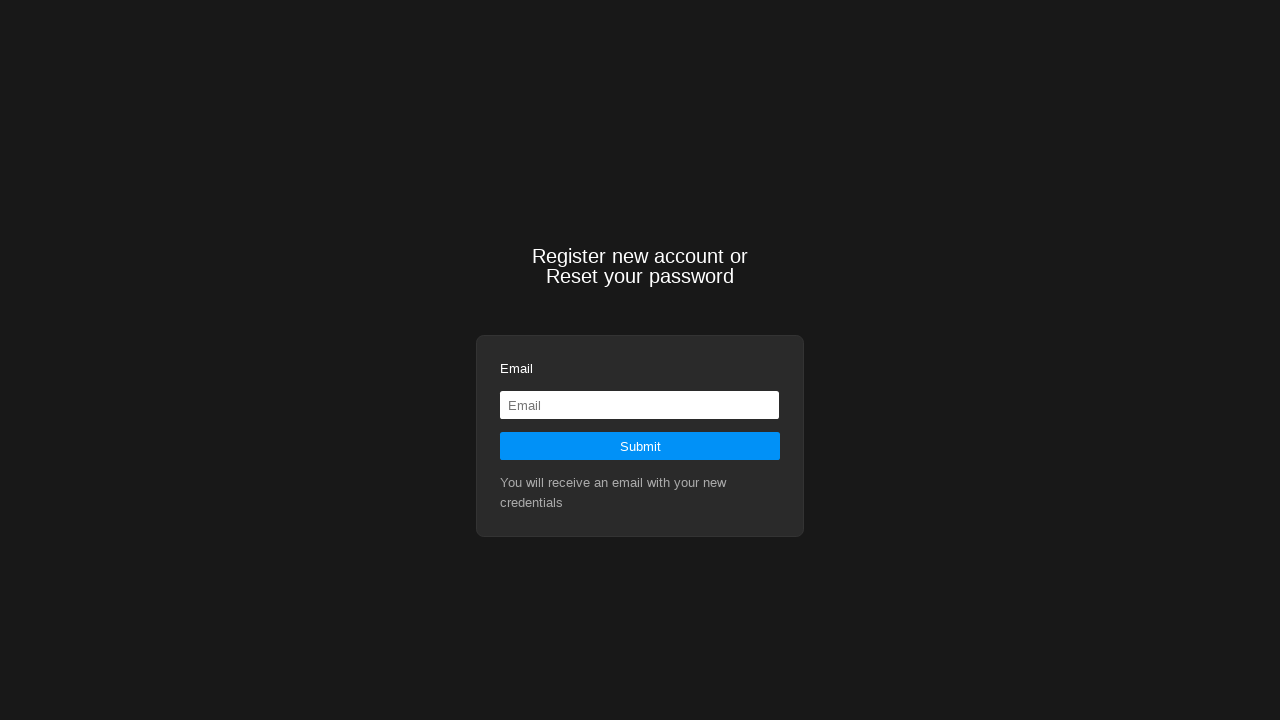

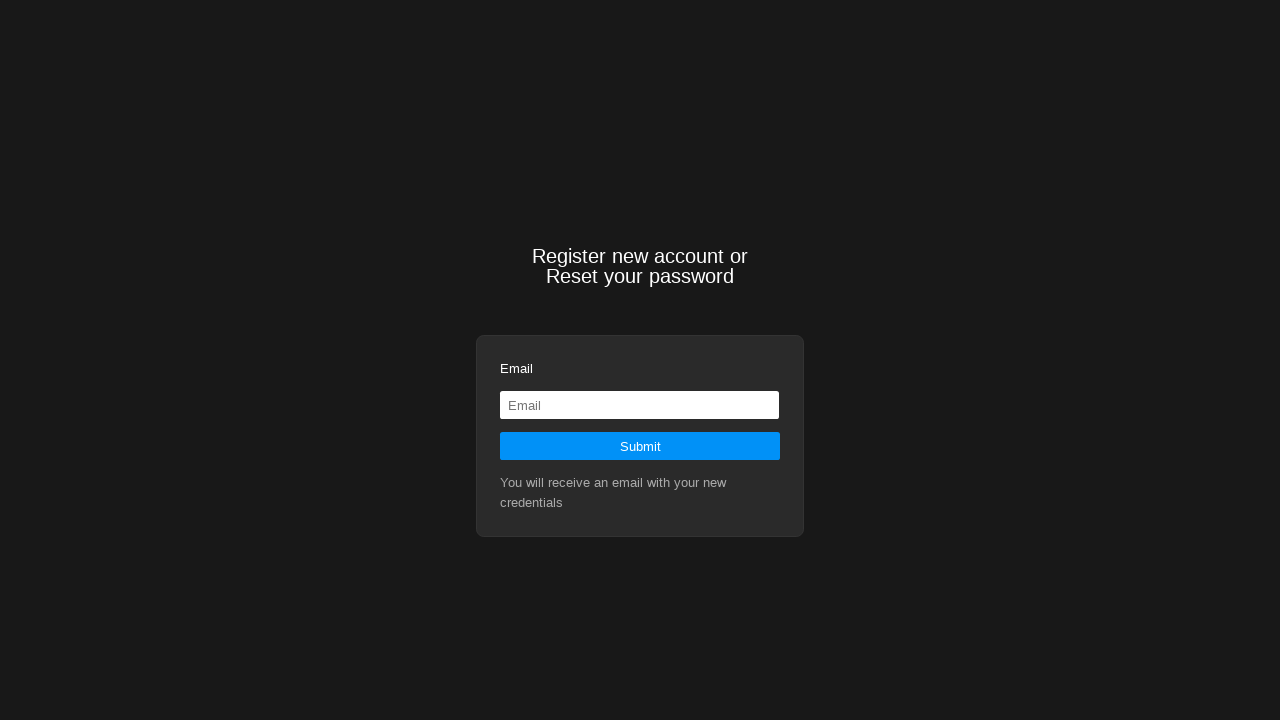